Tests a practice form by filling in personal information including name, email, phone number, gender, date of birth, subjects, hobbies, and location fields, then verifies the entered values.

Starting URL: https://demoqa.com/automation-practice-form

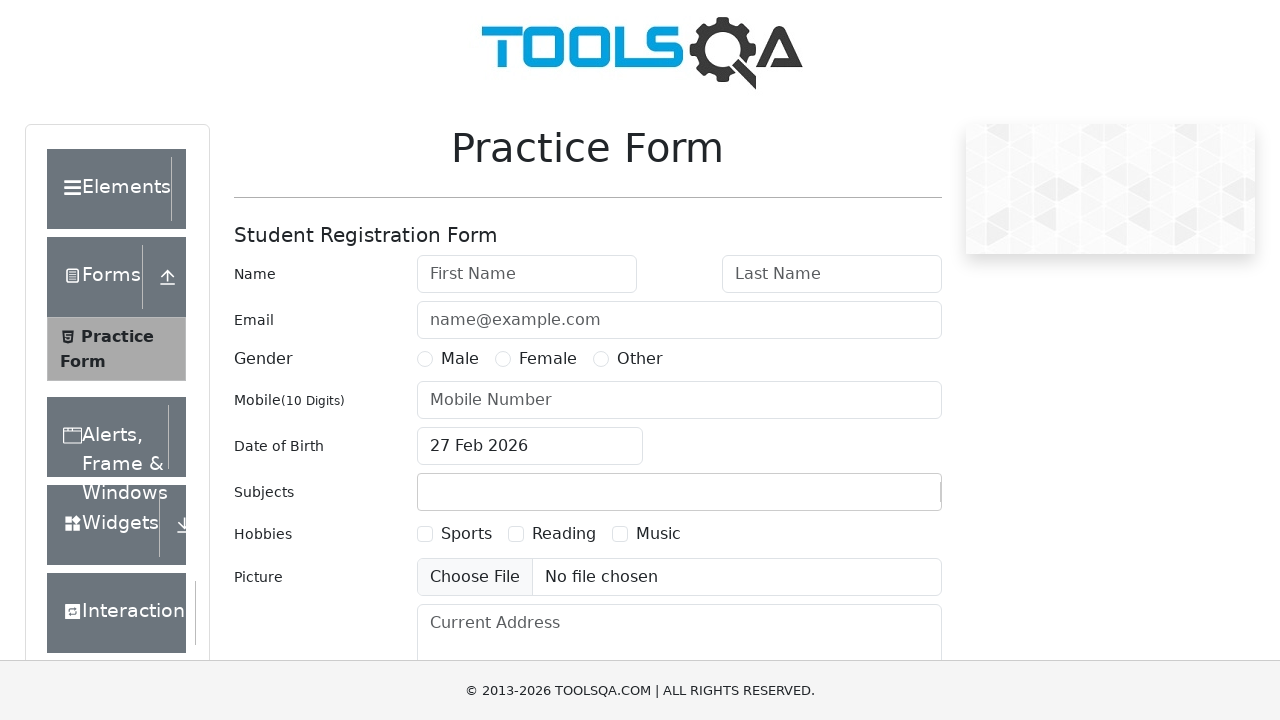

Filled first name field with 'Boris' on #firstName
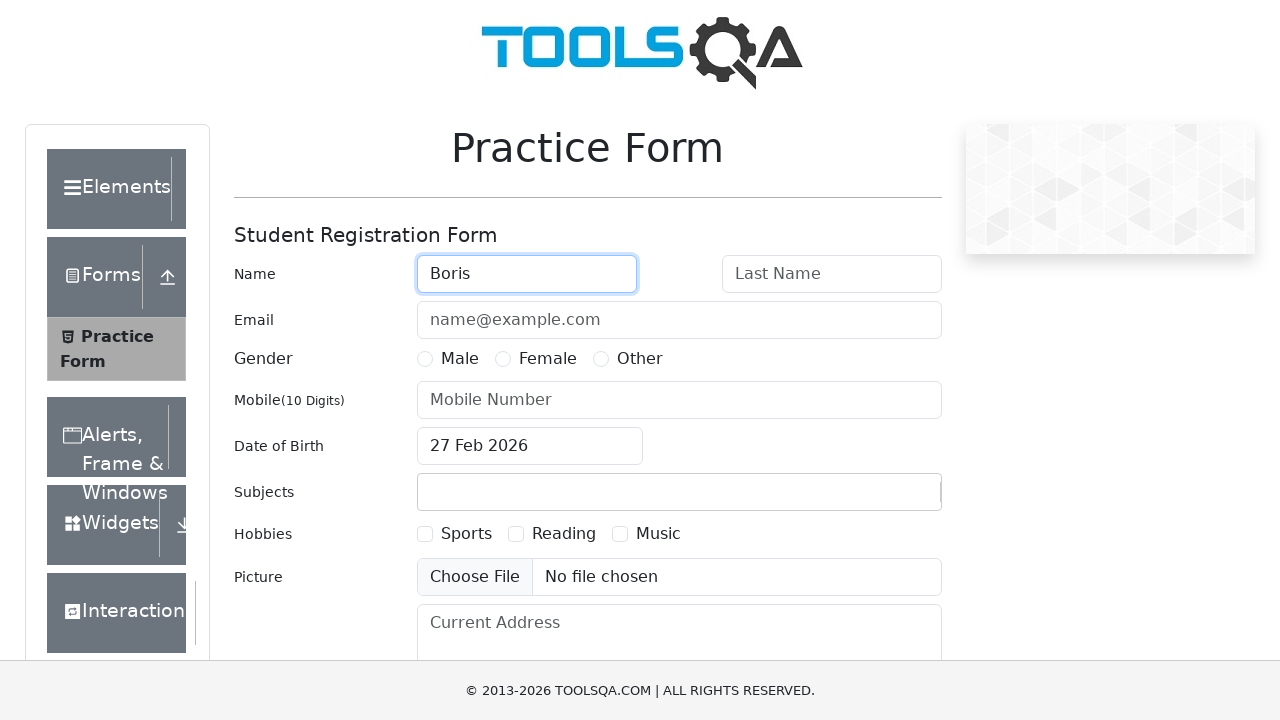

Filled last name field with 'Britva' on #lastName
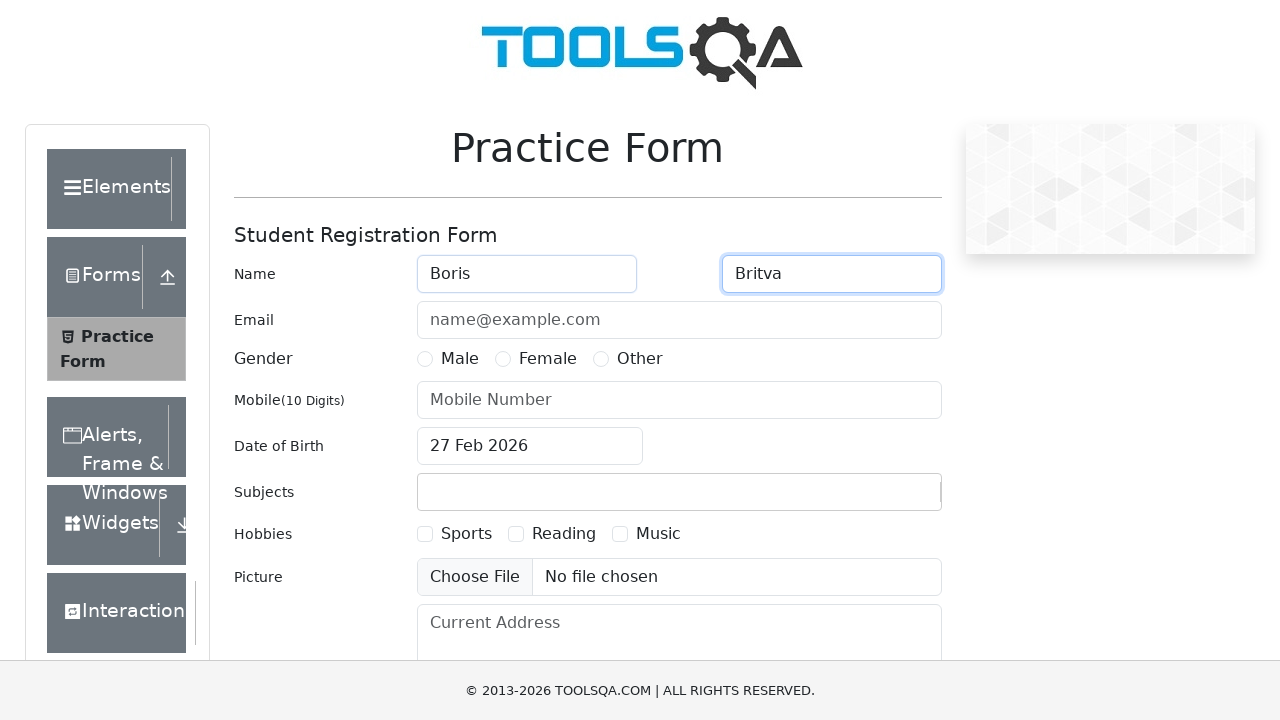

Filled email field with 'borisbritva@gmail.com' on #userEmail
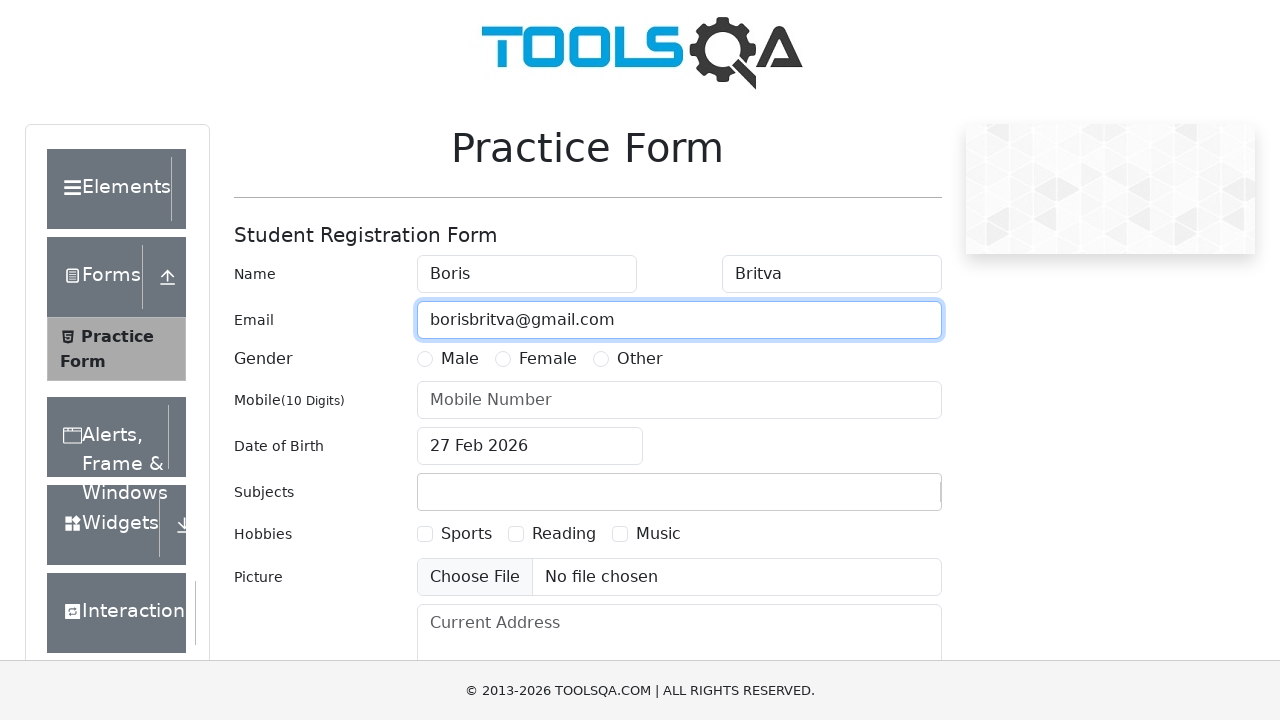

Filled phone number field with '8999818907' on #userNumber
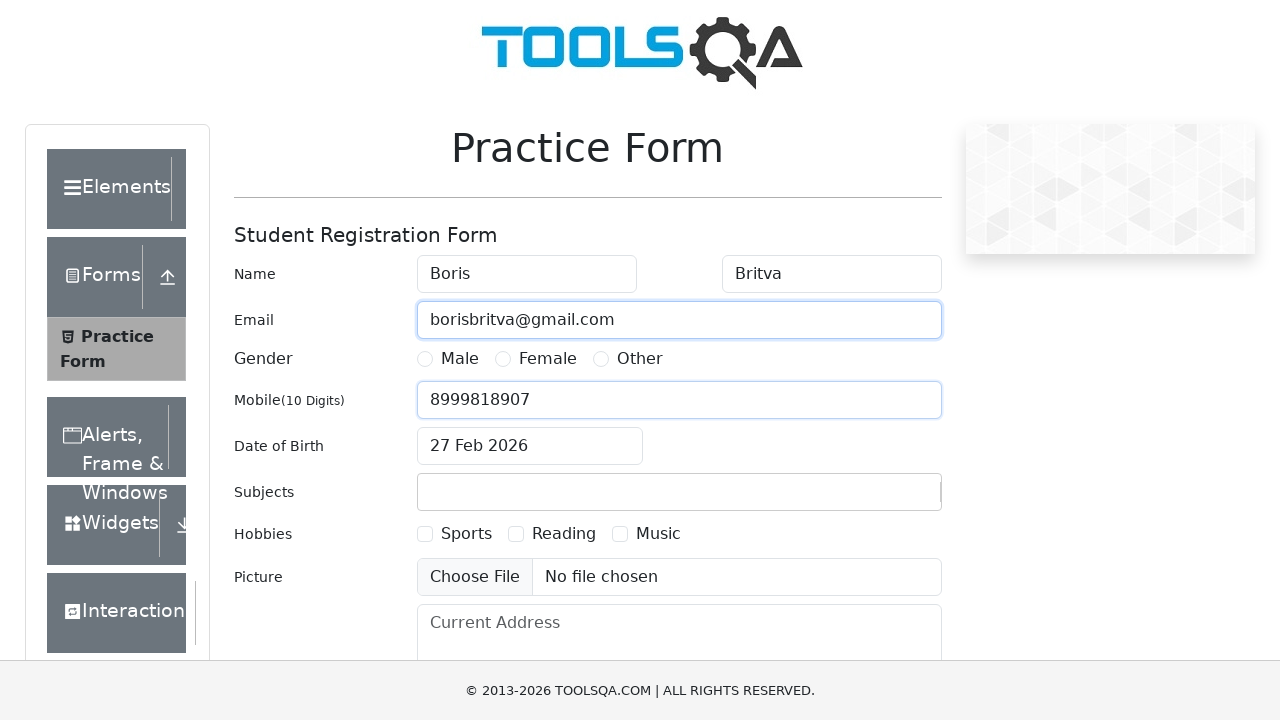

Selected Male gender option at (126, 424) on text=Male
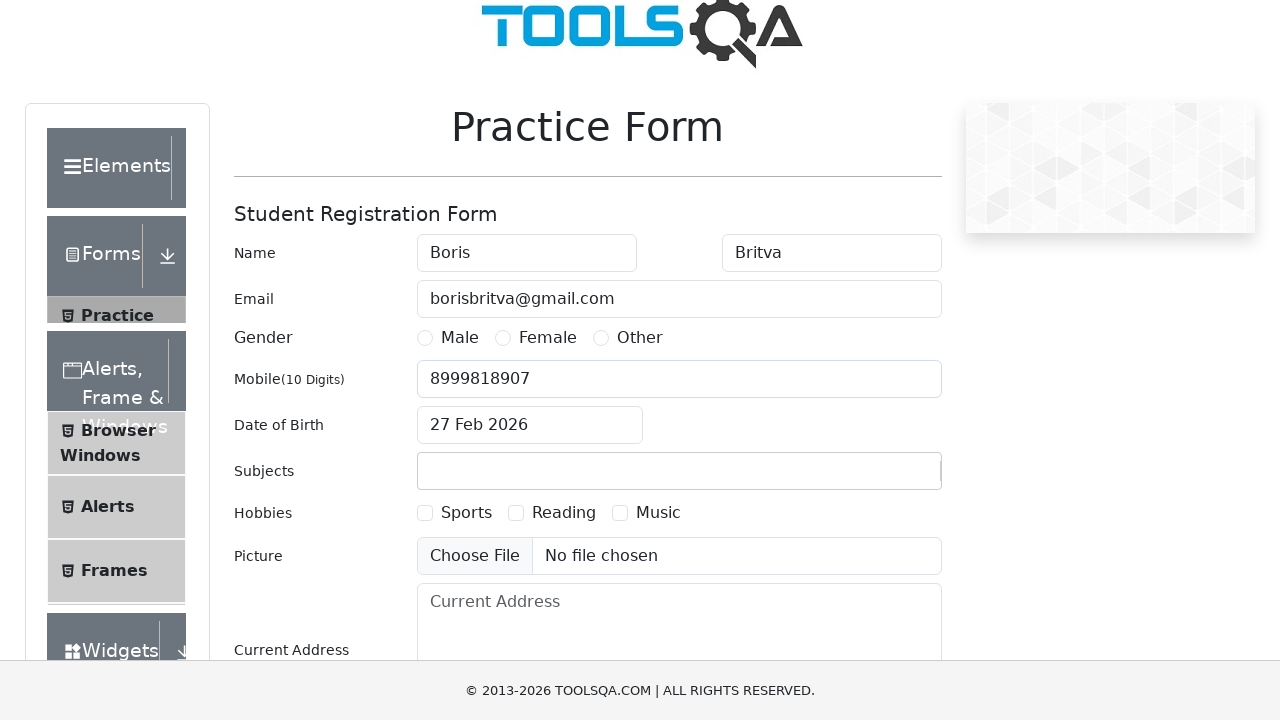

Clicked date of birth input field at (530, 425) on #dateOfBirthInput
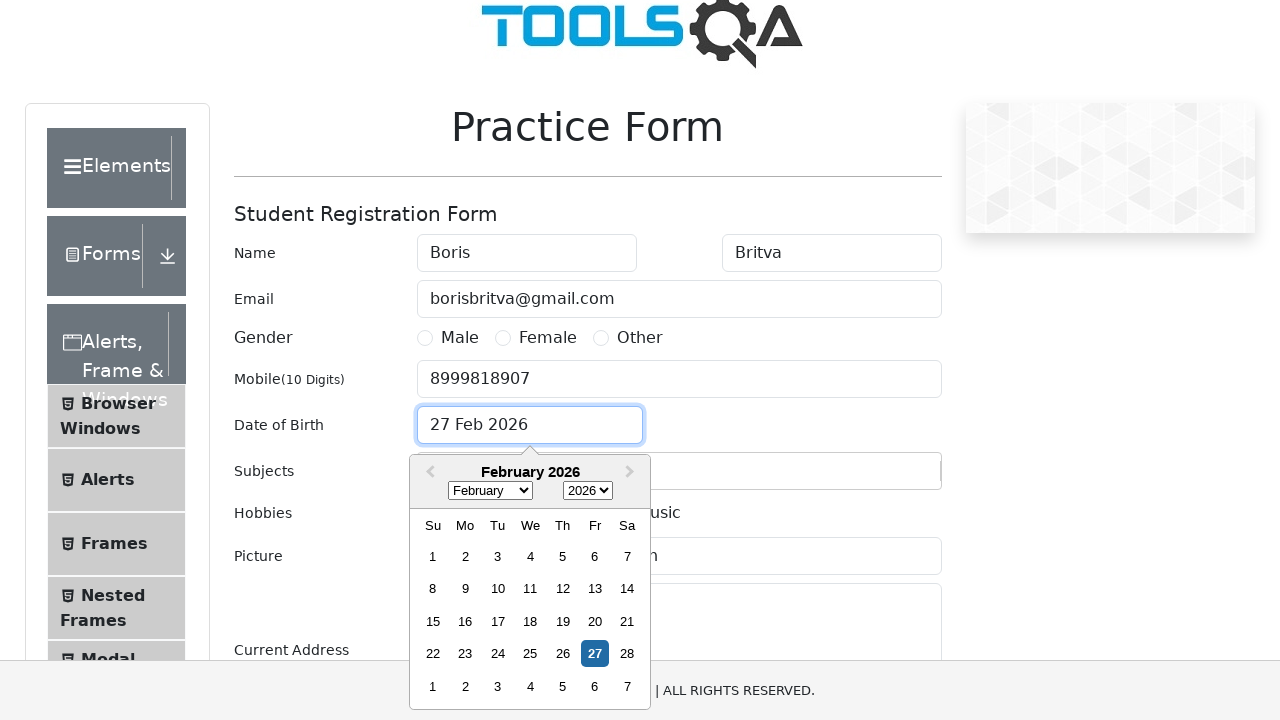

Selected month 8 (September) from date picker on .react-datepicker__month-select
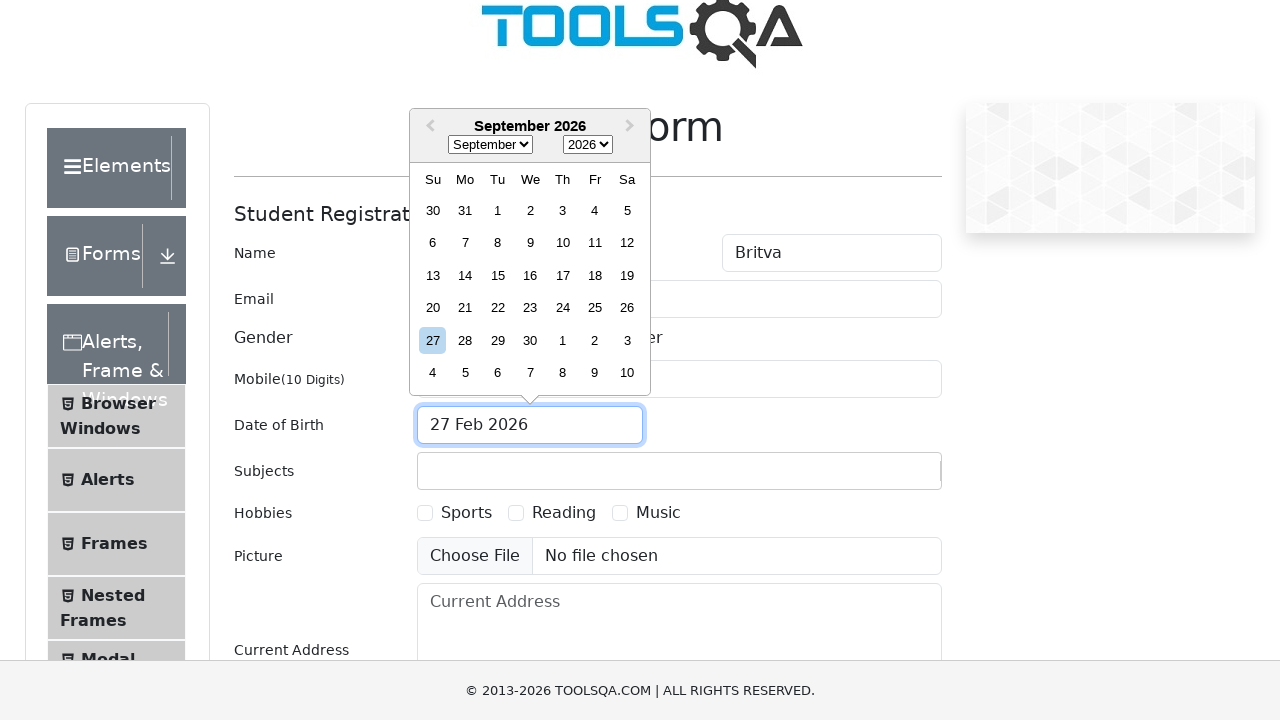

Selected year 1990 from date picker on .react-datepicker__year-select
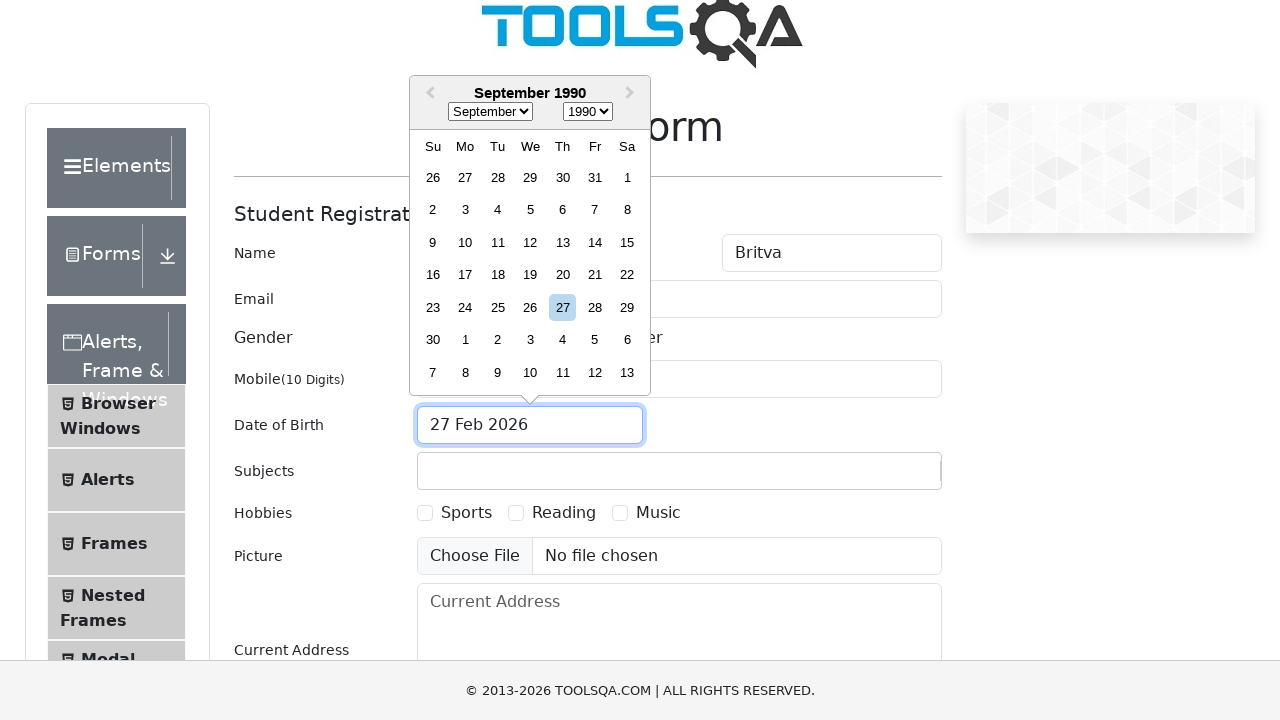

Selected day 13 from date picker at (562, 242) on .react-datepicker__day--013
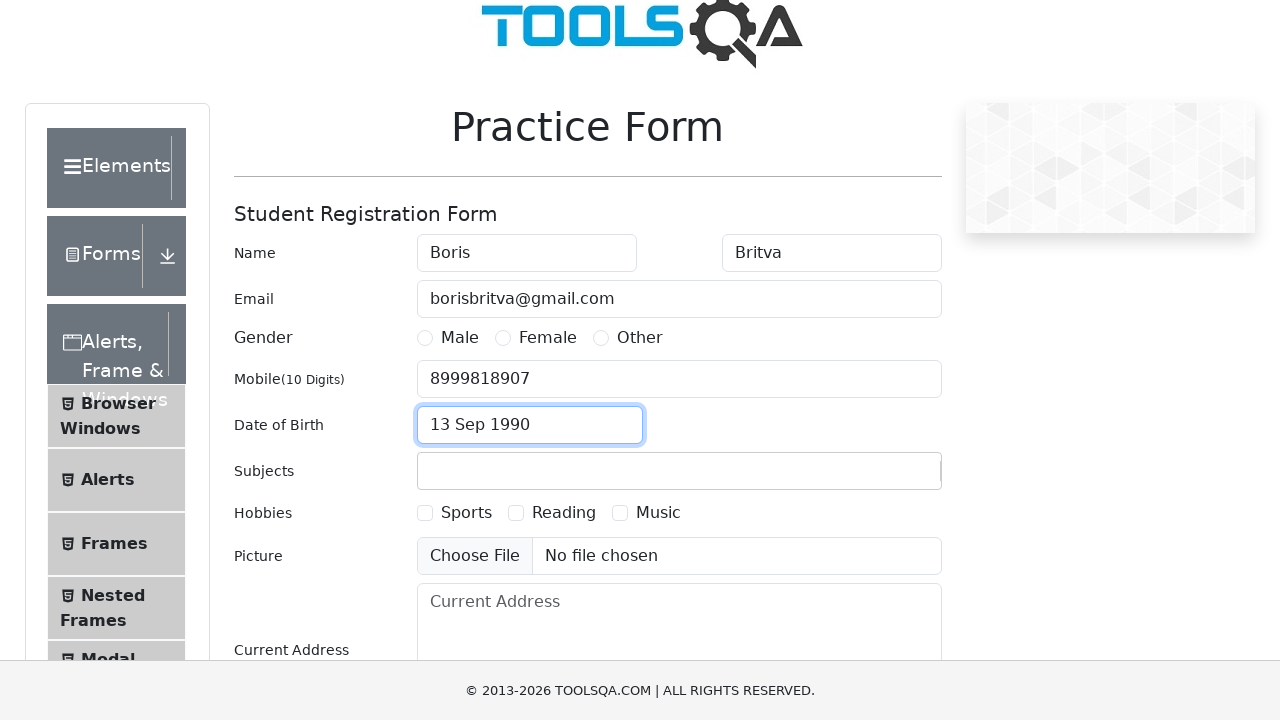

Filled subjects input with 'Math' on #subjectsInput
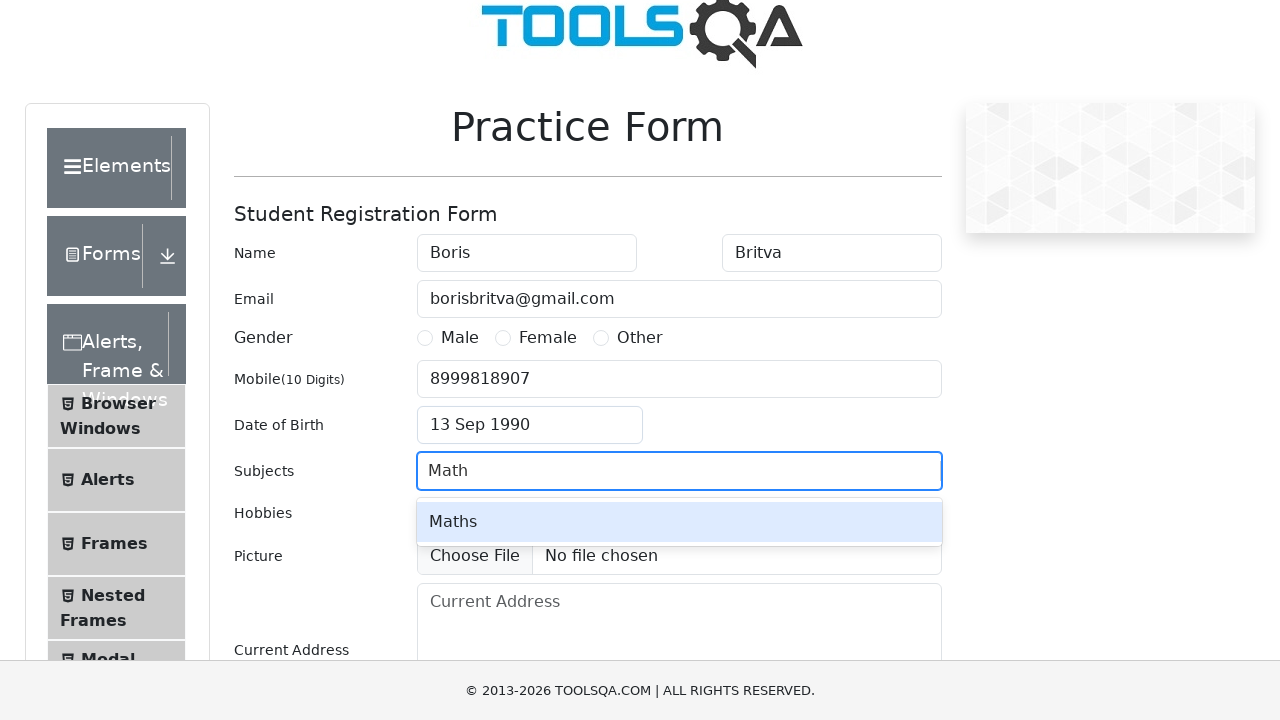

Pressed Enter to confirm Math subject on #subjectsInput
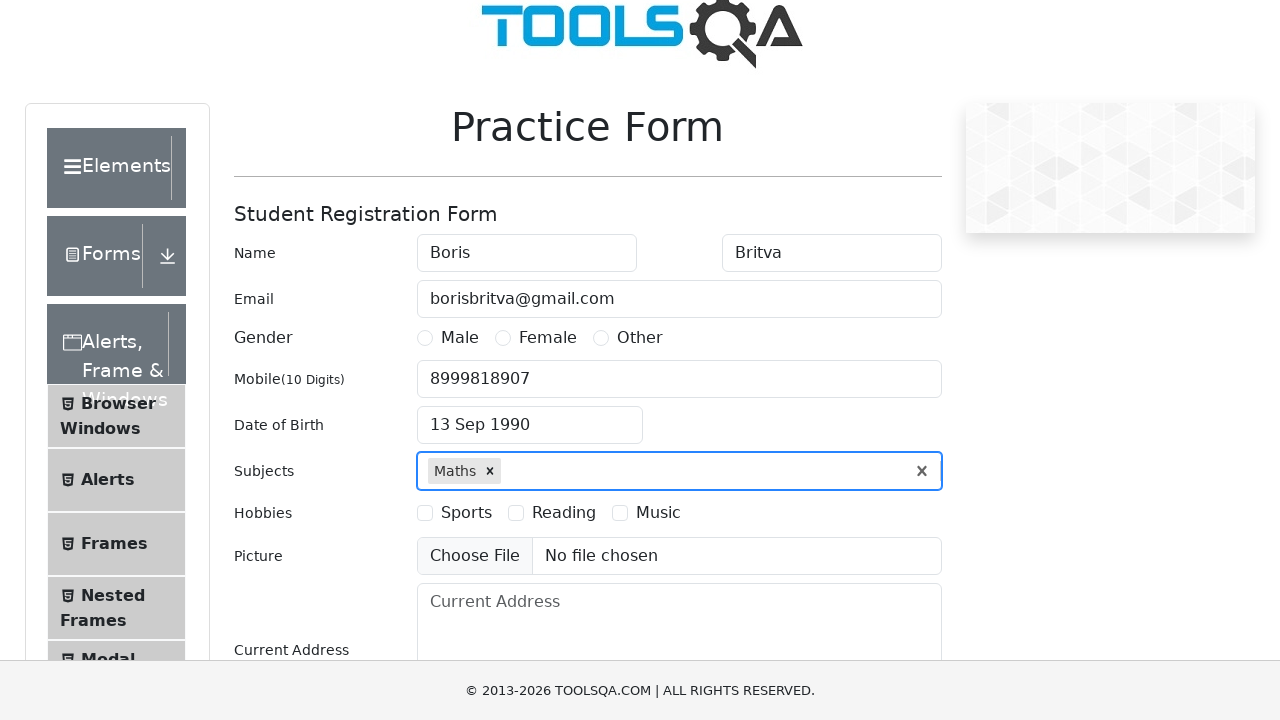

Selected Sports hobby checkbox at (466, 512) on text=Sports
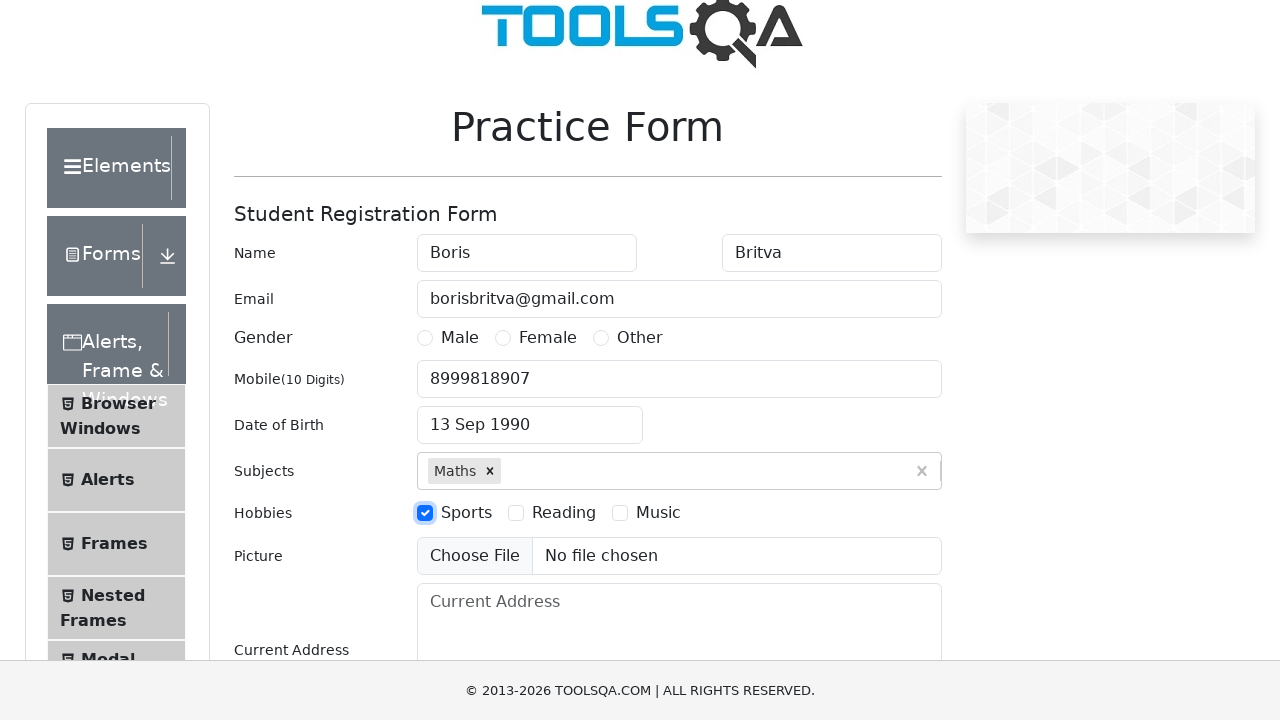

Filled state field with 'Uttar Pradesh' on #react-select-3-input
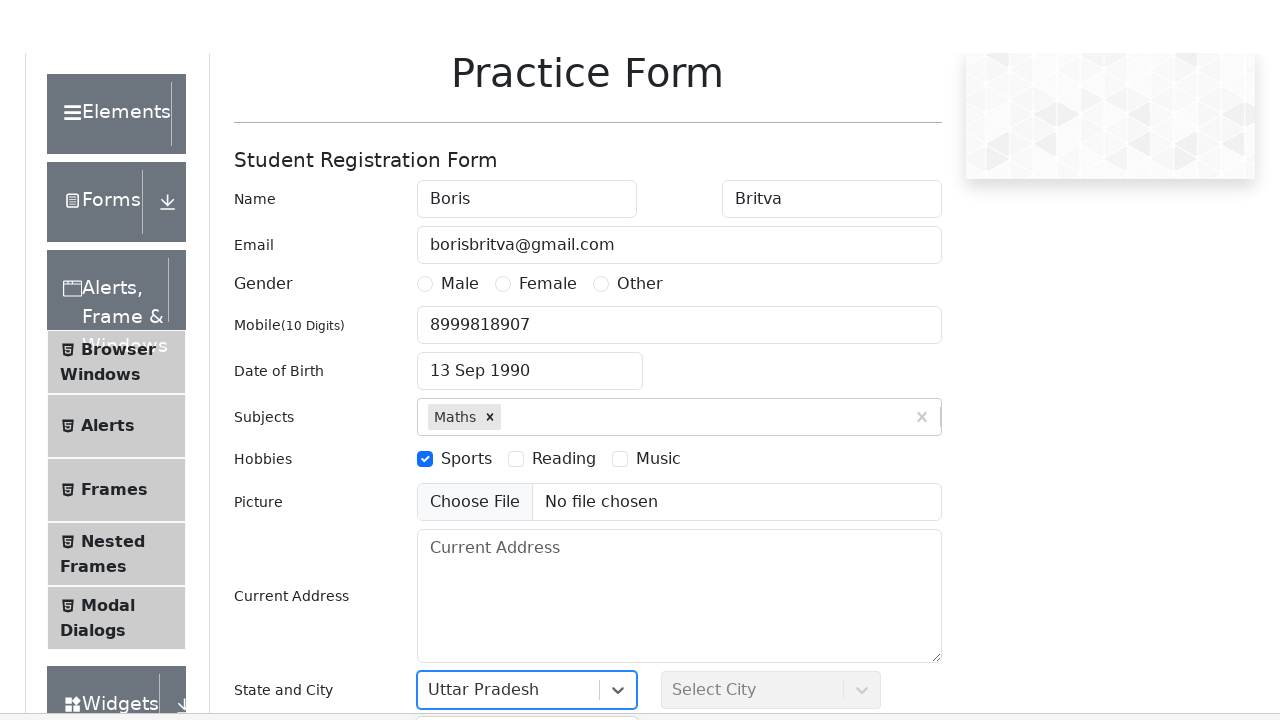

Pressed Enter to confirm state selection on #react-select-3-input
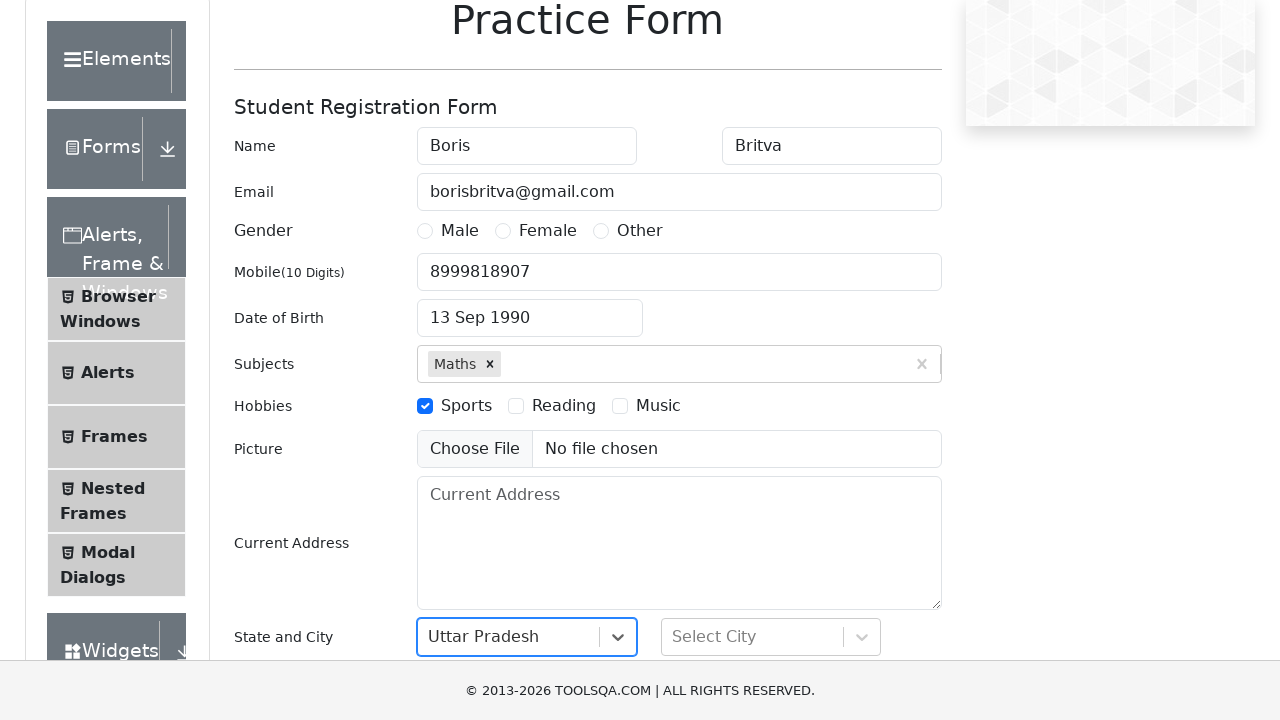

Filled city field with 'Agra' on #react-select-4-input
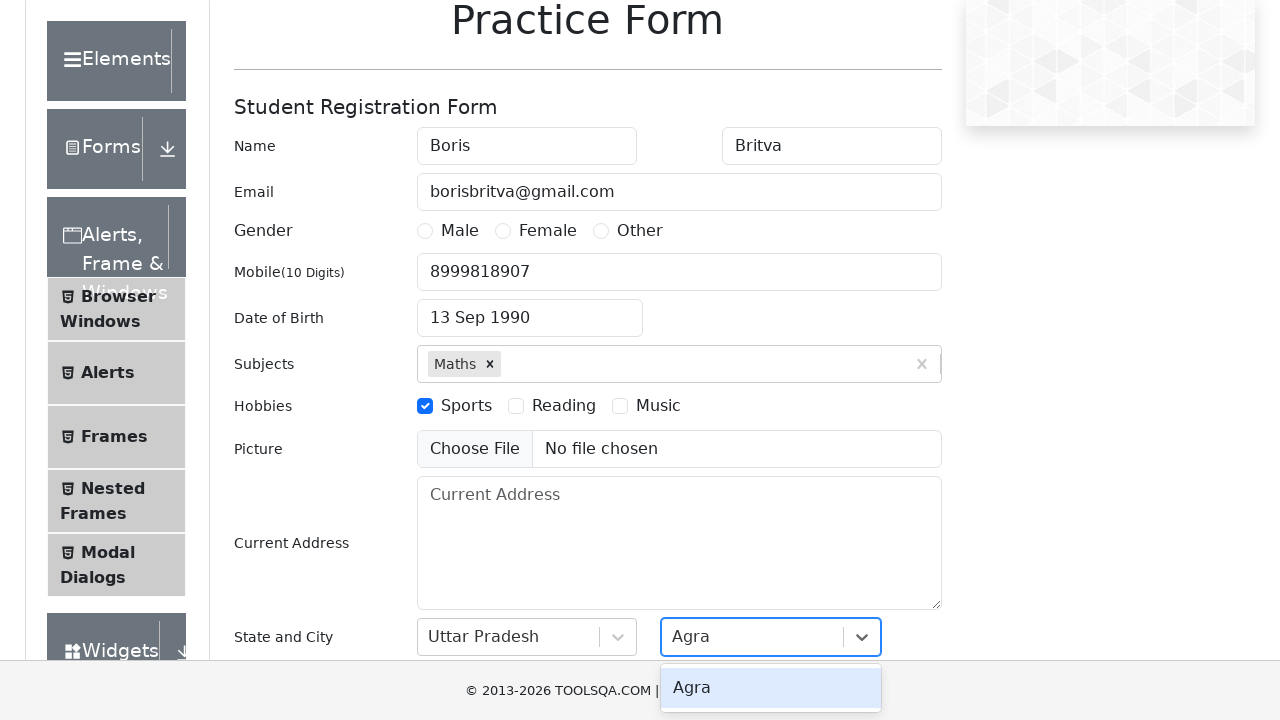

Pressed Enter to confirm city selection on #react-select-4-input
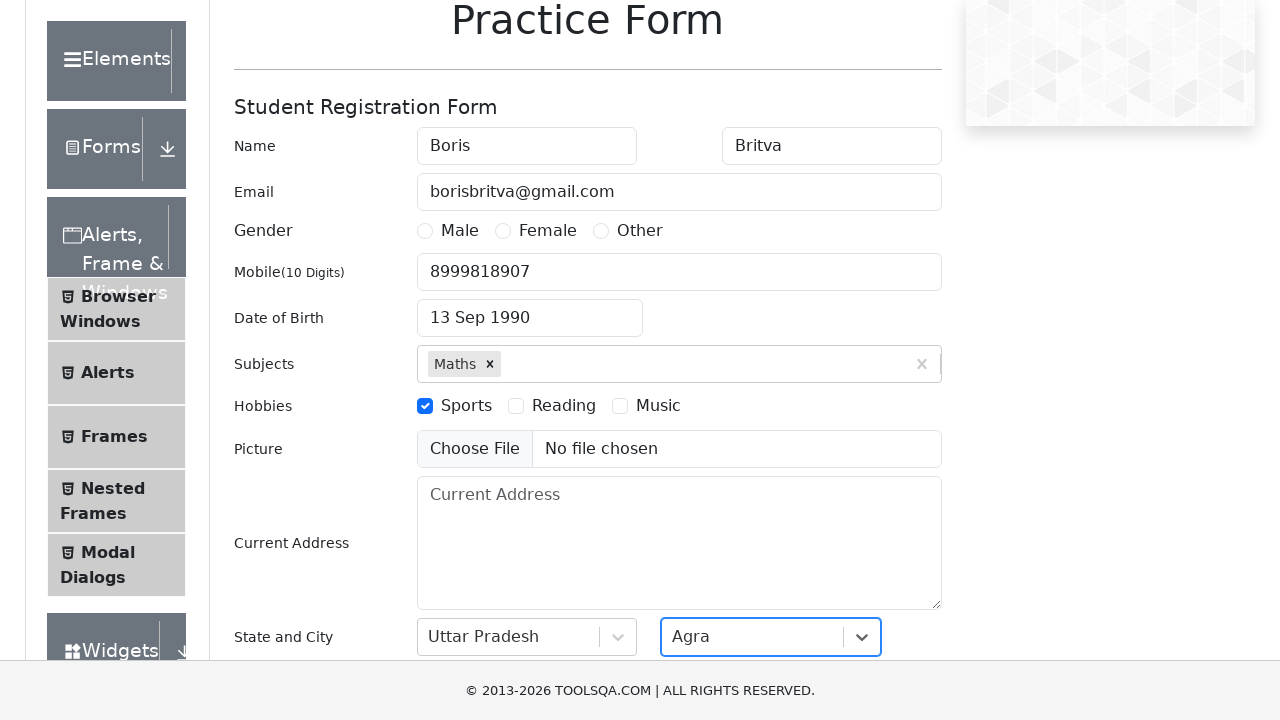

Filled current address field with 'USSR' on textarea[placeholder='Current Address']
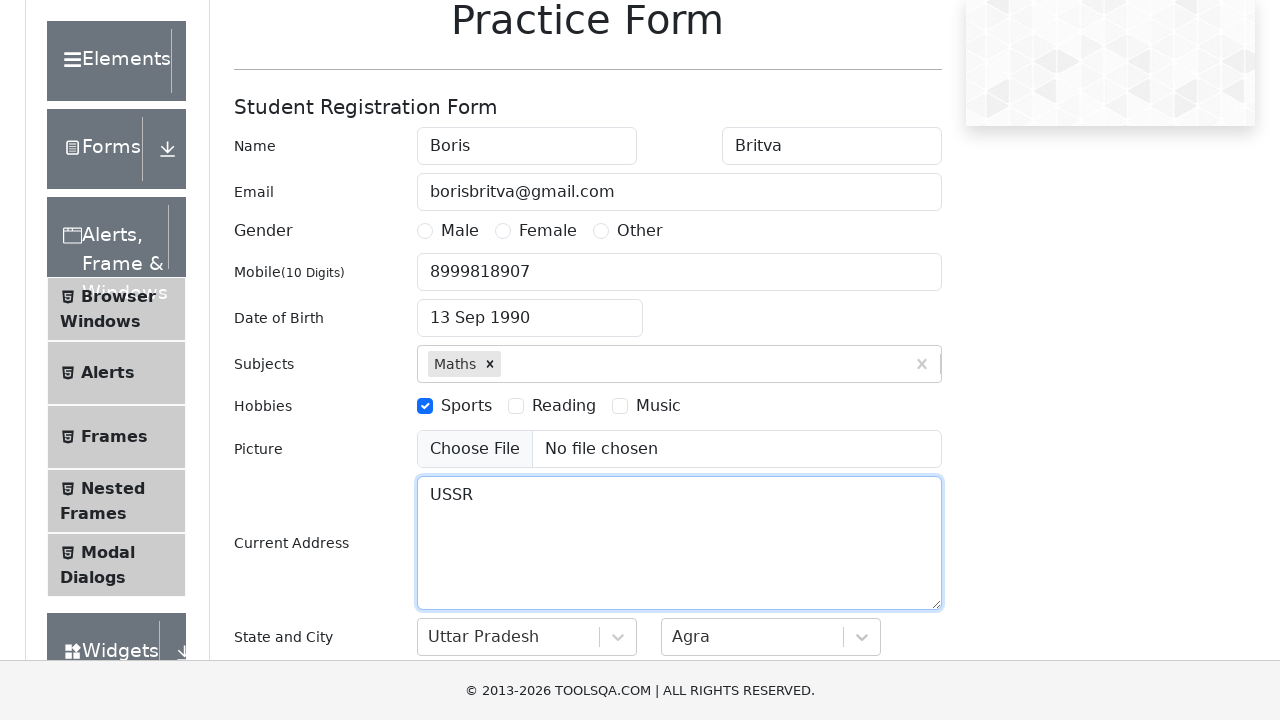

Verified first name field contains 'Boris'
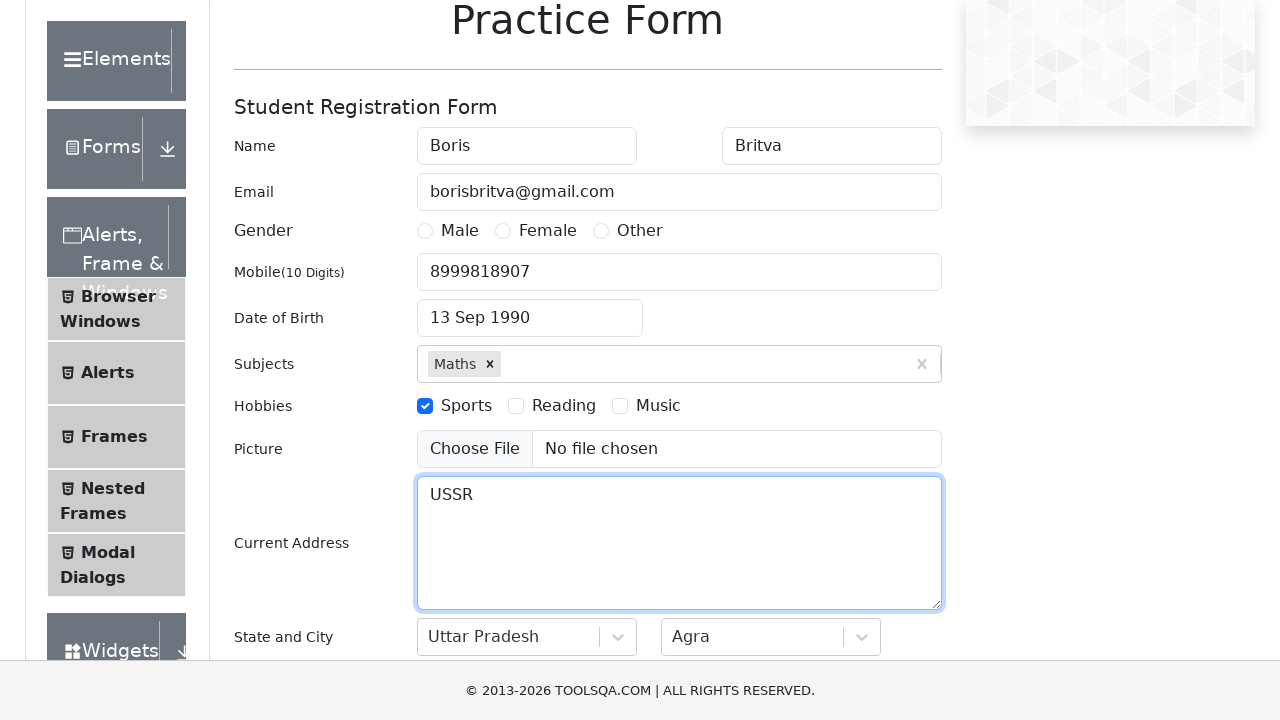

Verified last name field contains 'Britva'
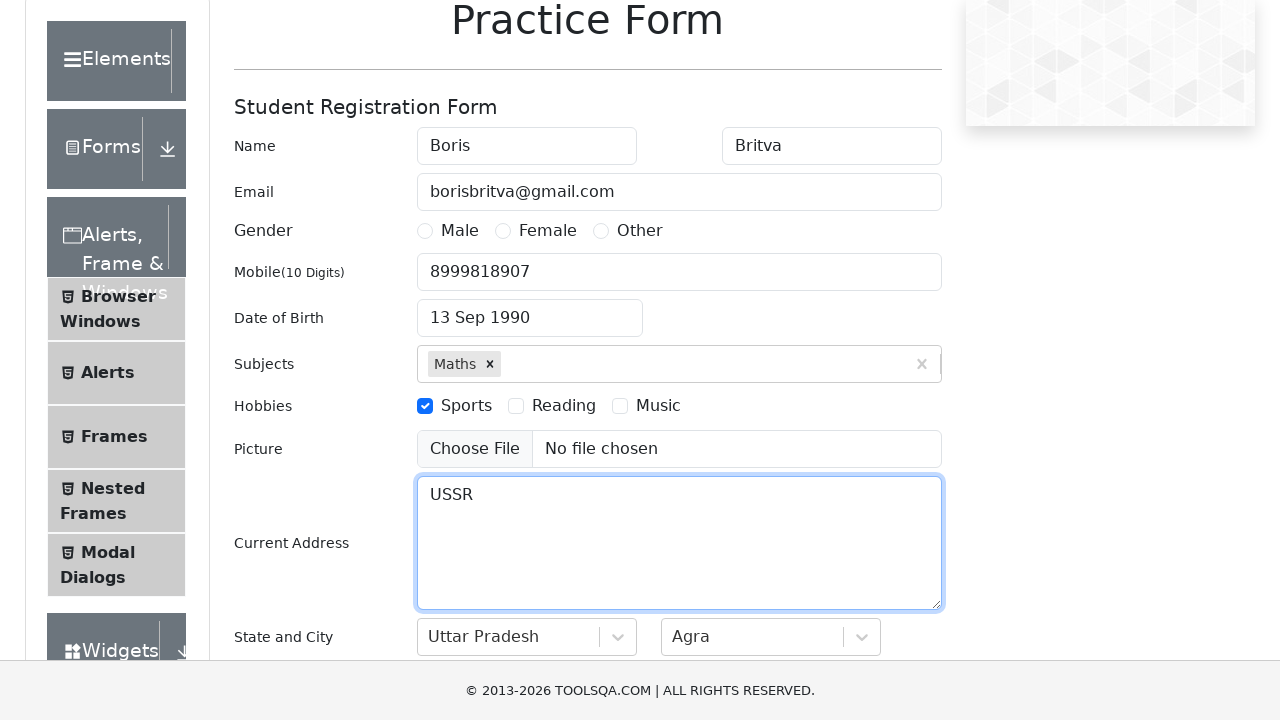

Verified phone number field contains '8999818907'
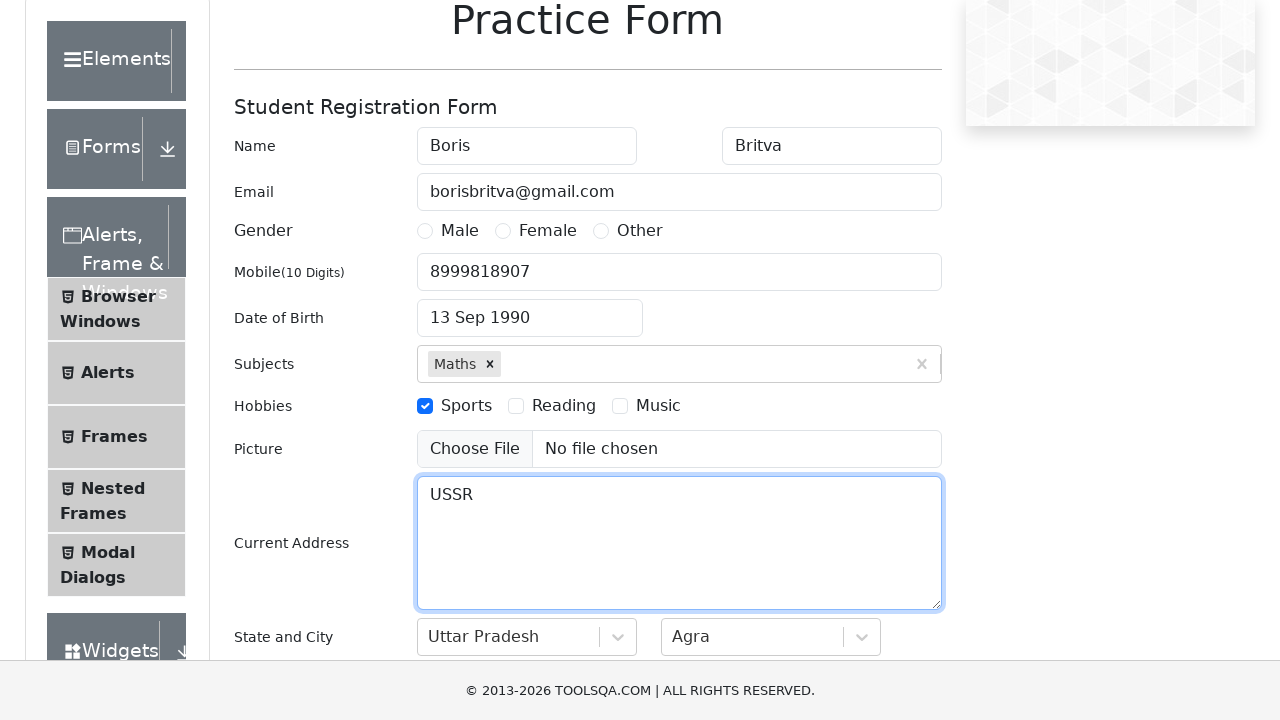

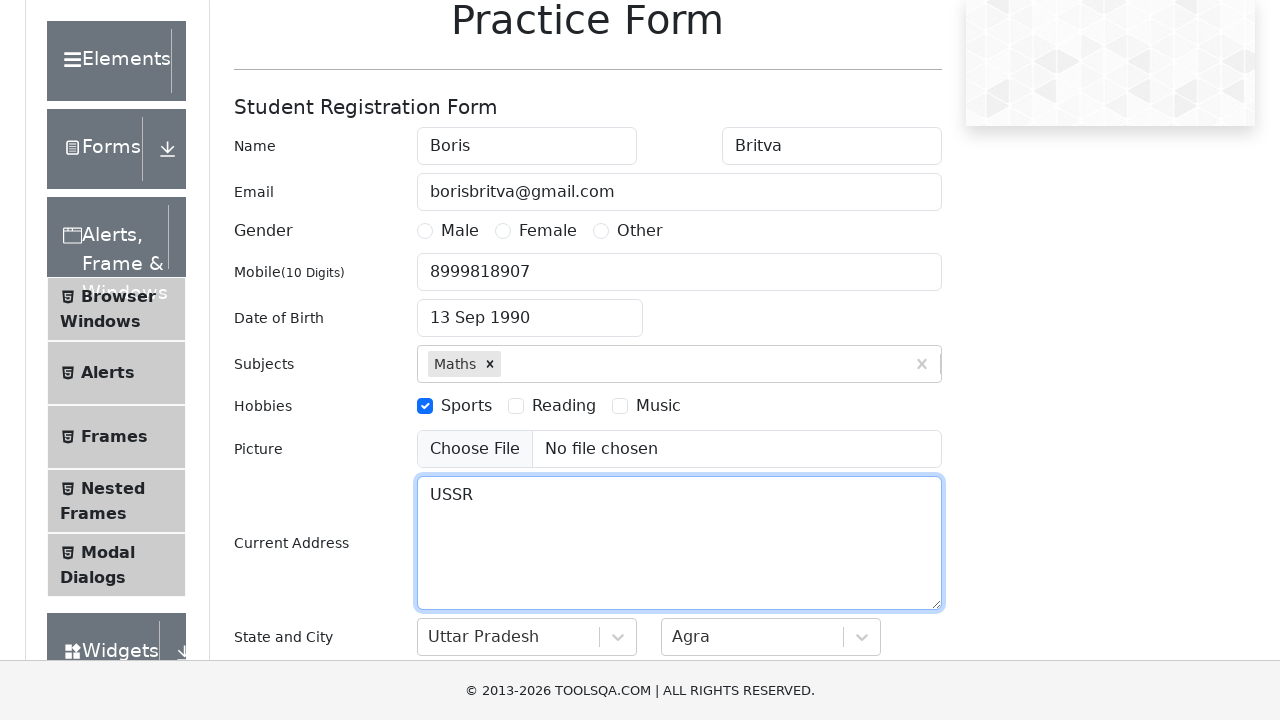